Tests a form submission that involves extracting an attribute value from an element, calculating a mathematical result, and filling various form fields including checkboxes and radio buttons

Starting URL: http://suninjuly.github.io/get_attribute.html

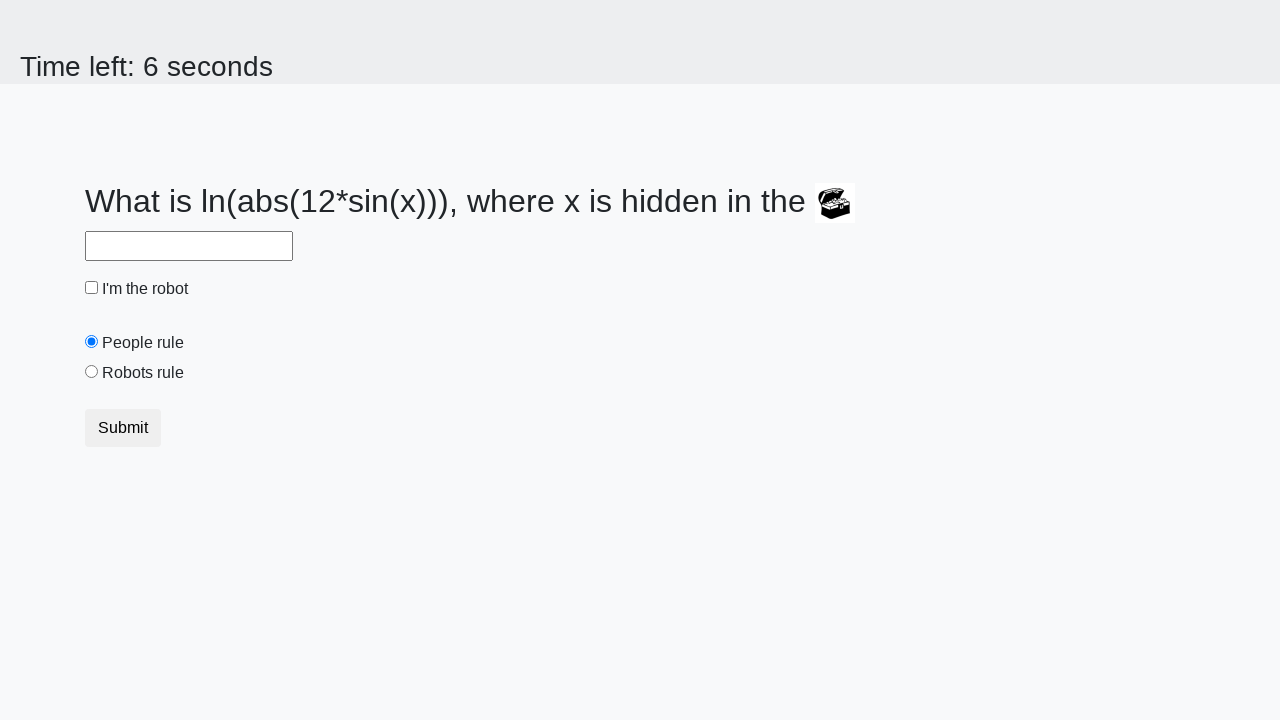

Located treasure image element
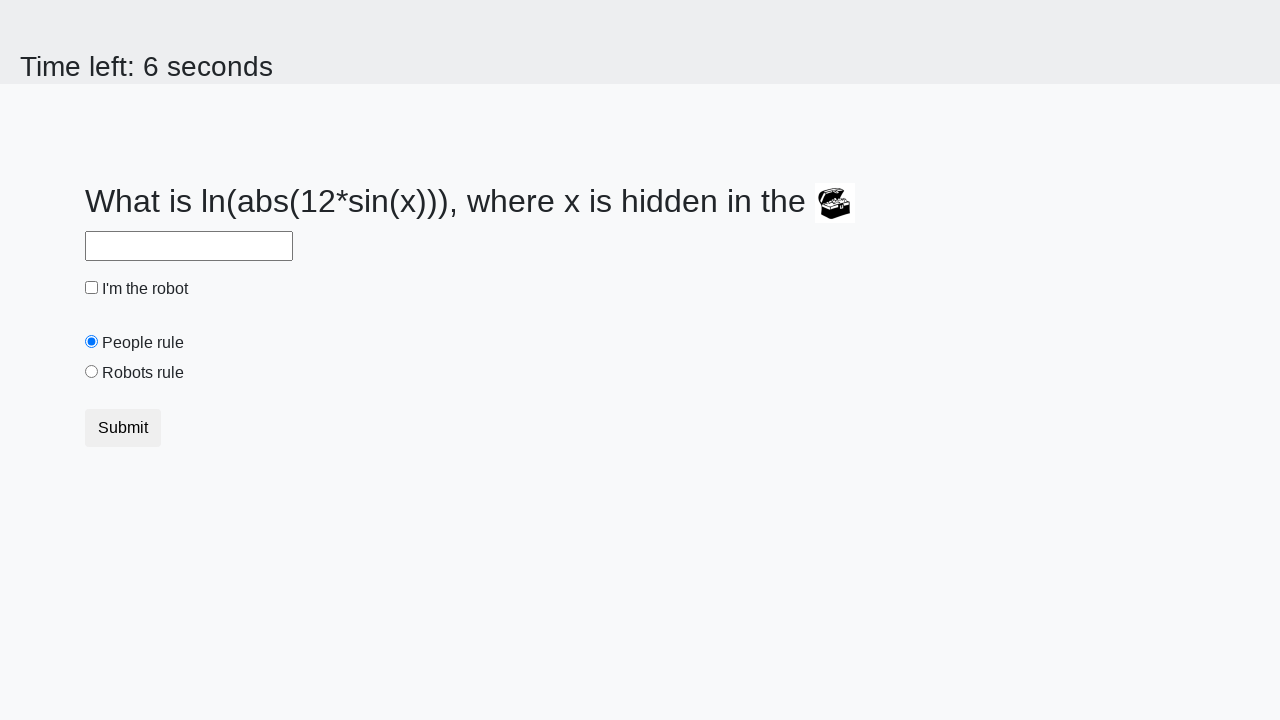

Extracted 'valuex' attribute from treasure image
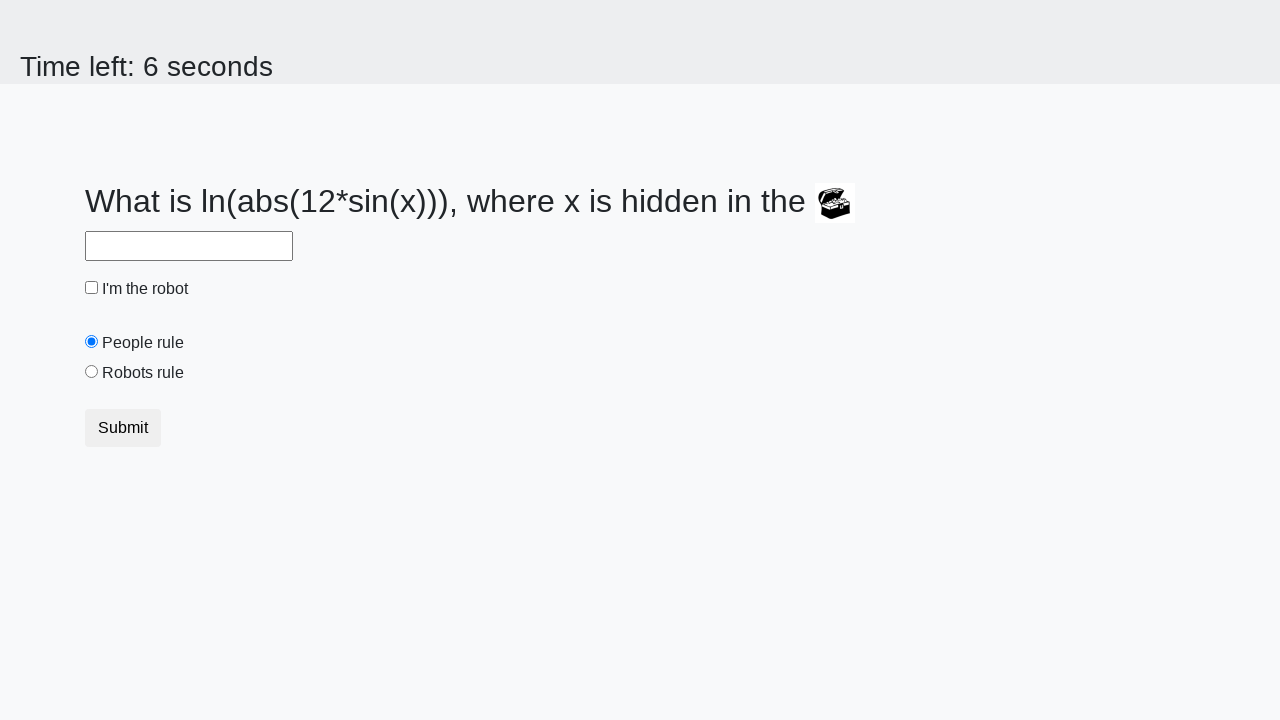

Calculated mathematical result: 2.328824327580685
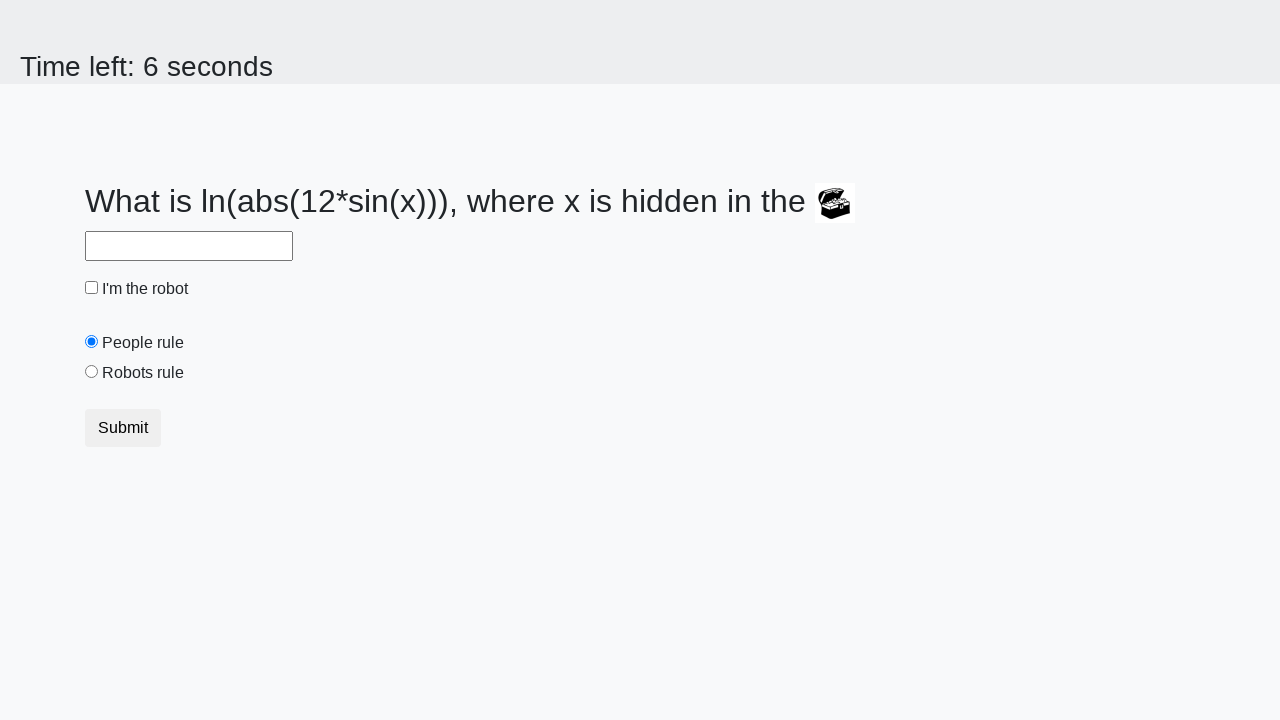

Filled answer field with calculated value: 2.328824327580685 on #answer
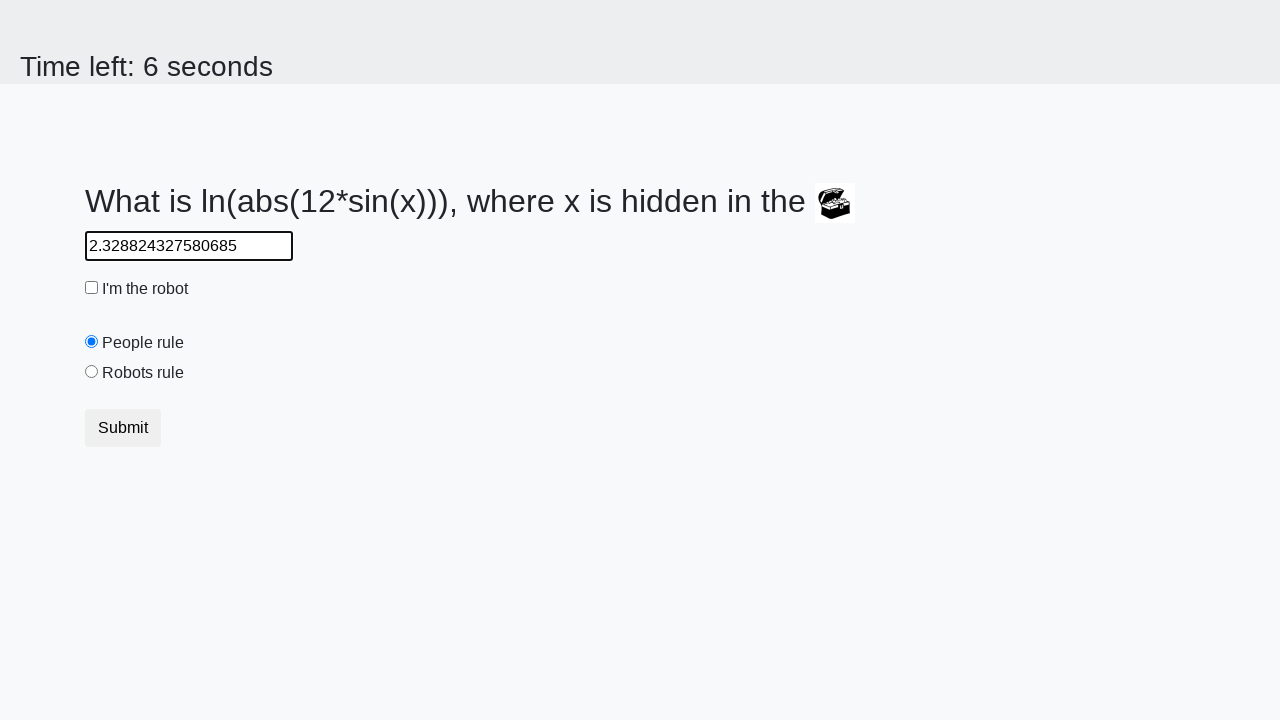

Checked the robot checkbox at (92, 288) on #robotCheckbox
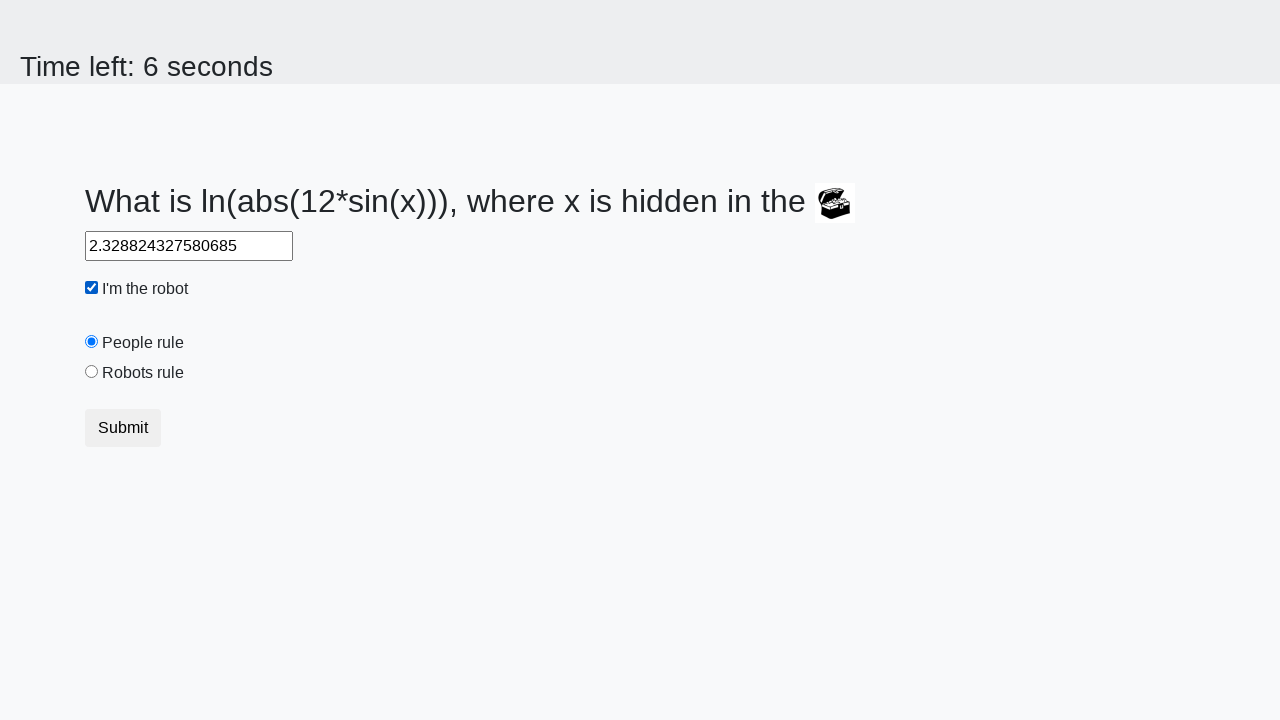

Selected the robots rule radio button at (92, 372) on #robotsRule
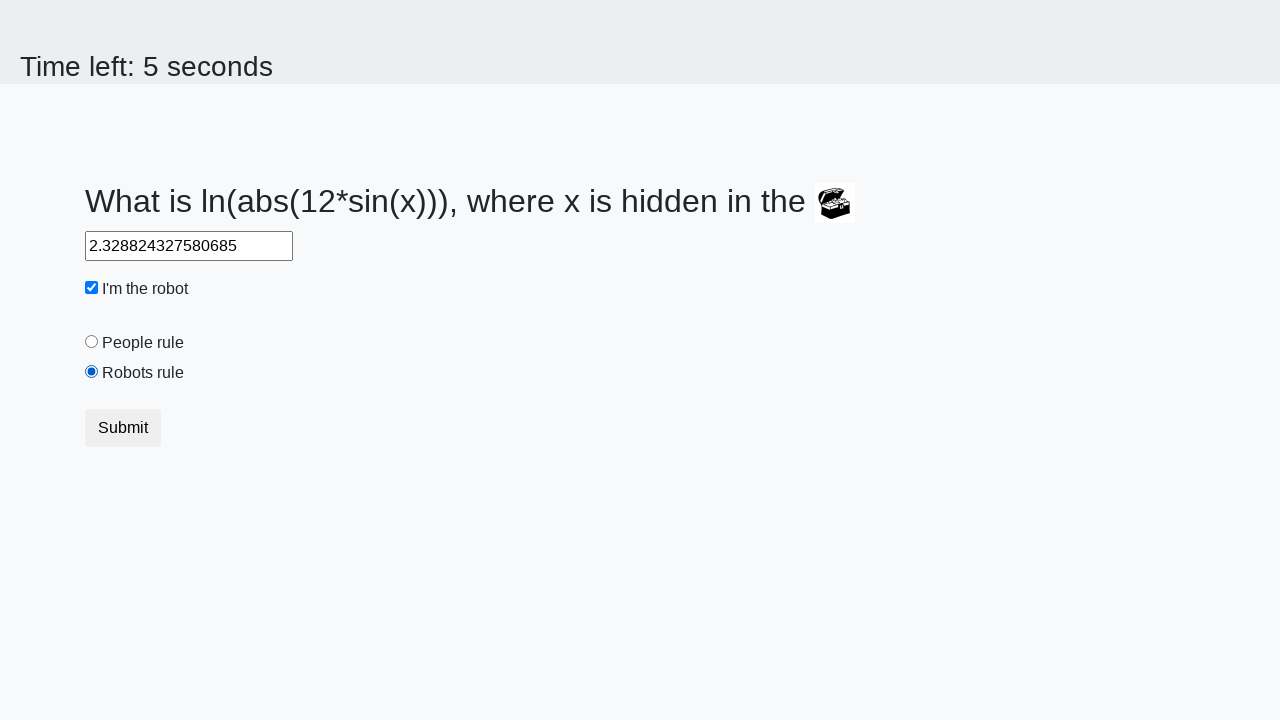

Clicked submit button to submit the form at (123, 428) on button[type=submit]
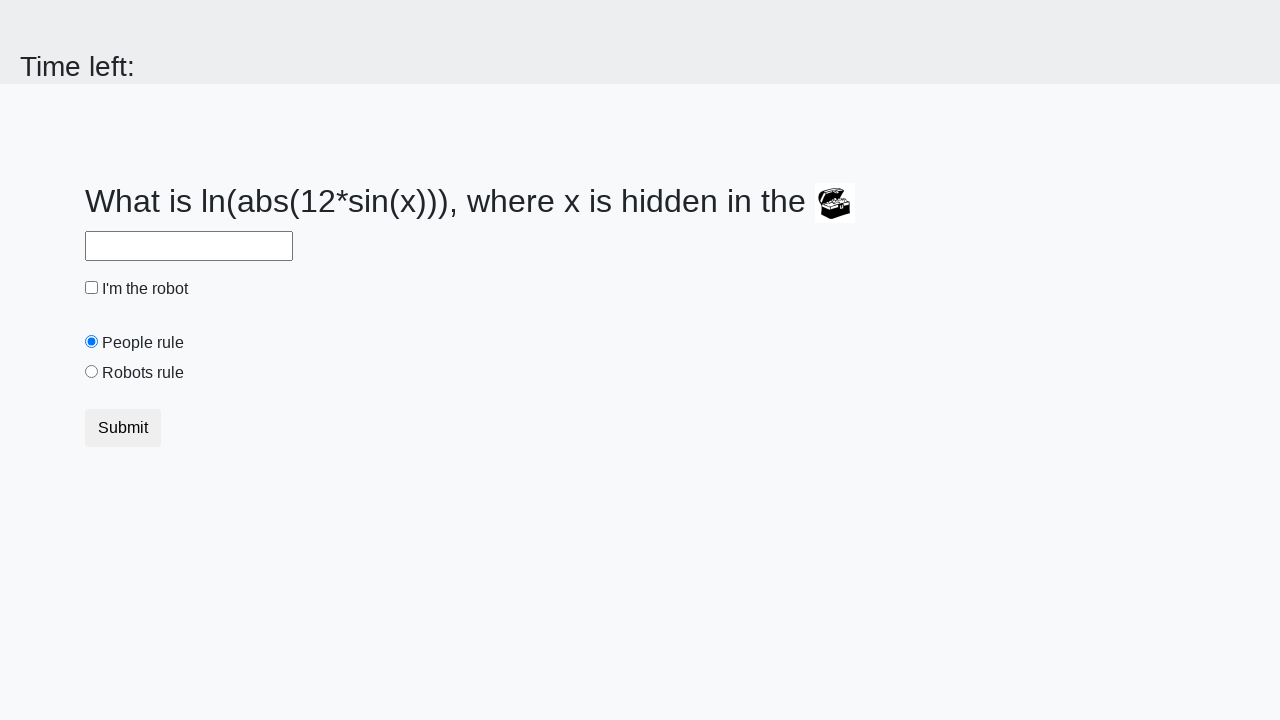

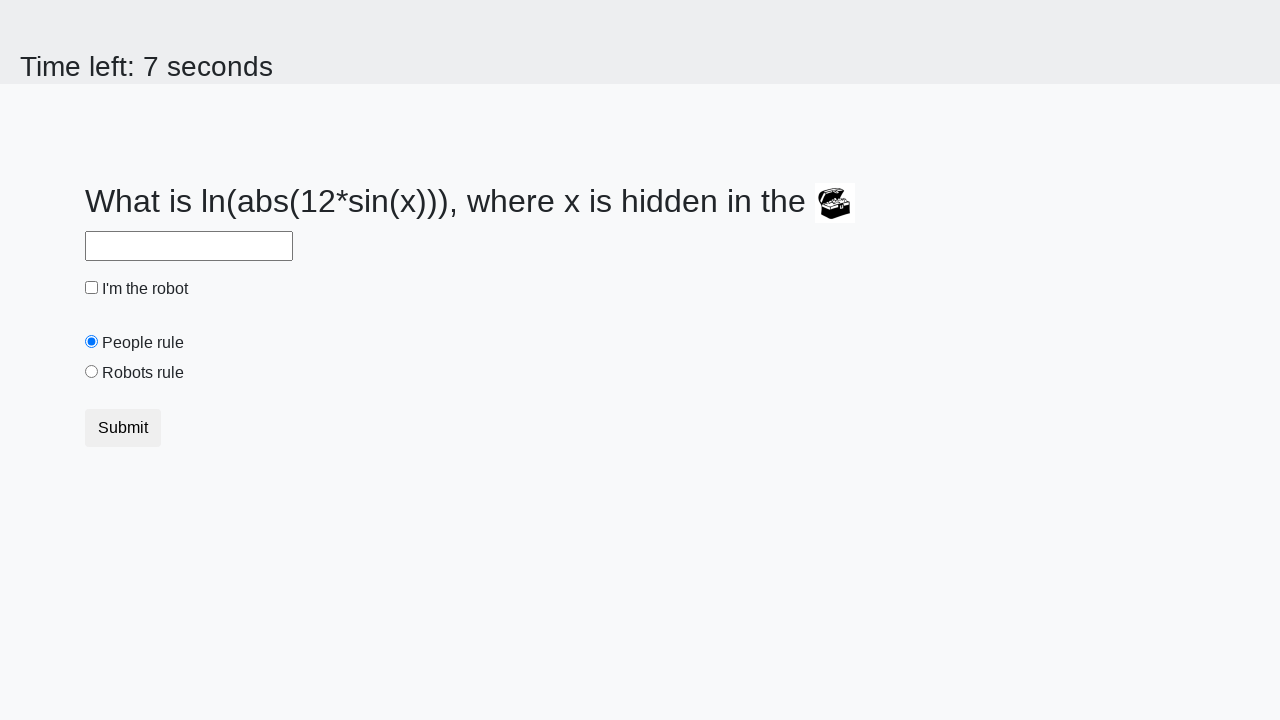